Tests adding a single todo item to the TodoMVC app and marking it as completed

Starting URL: https://demo.playwright.dev/todomvc

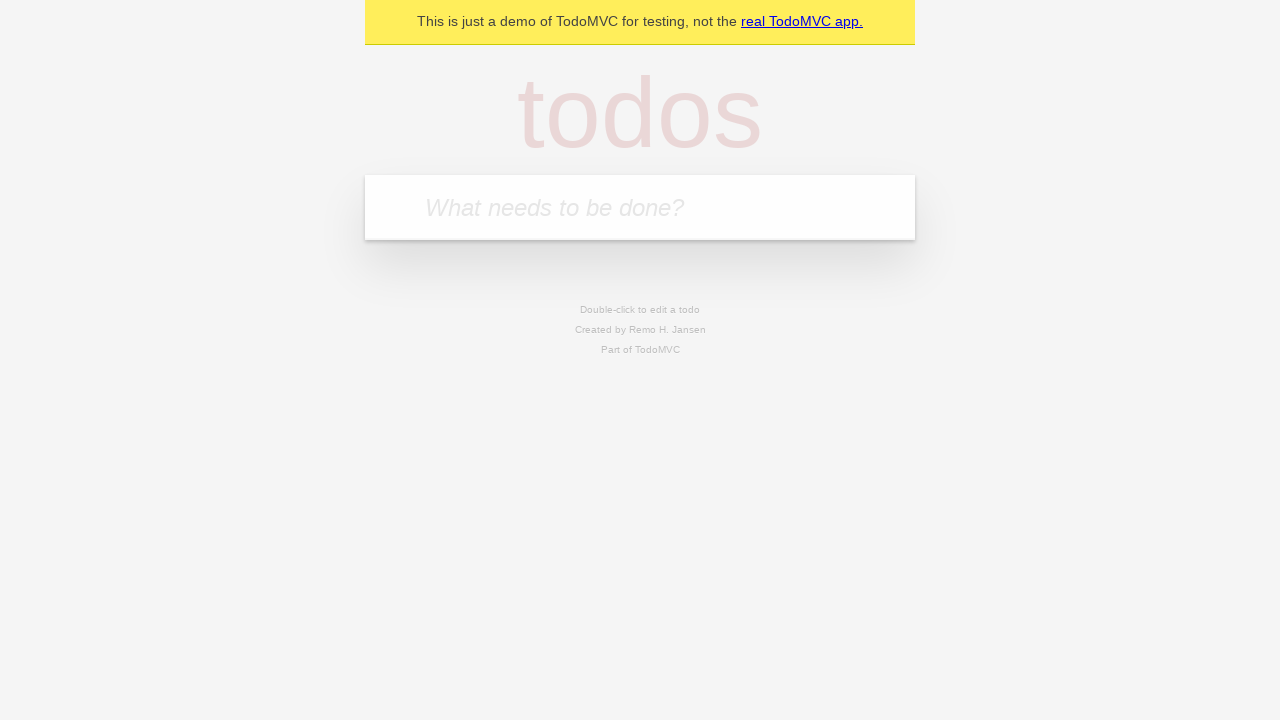

Filled todo input field with 'John Doe' on [placeholder="What needs to be done?"]
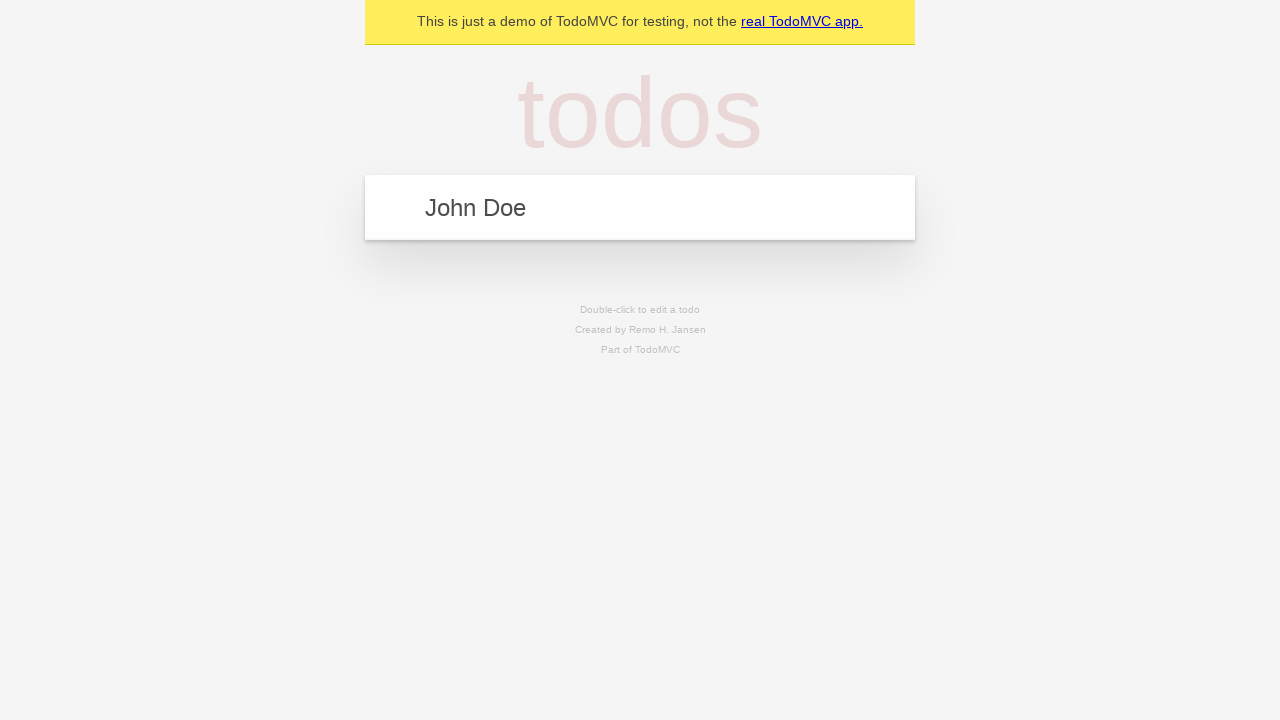

Pressed Enter to submit the todo item on [placeholder="What needs to be done?"]
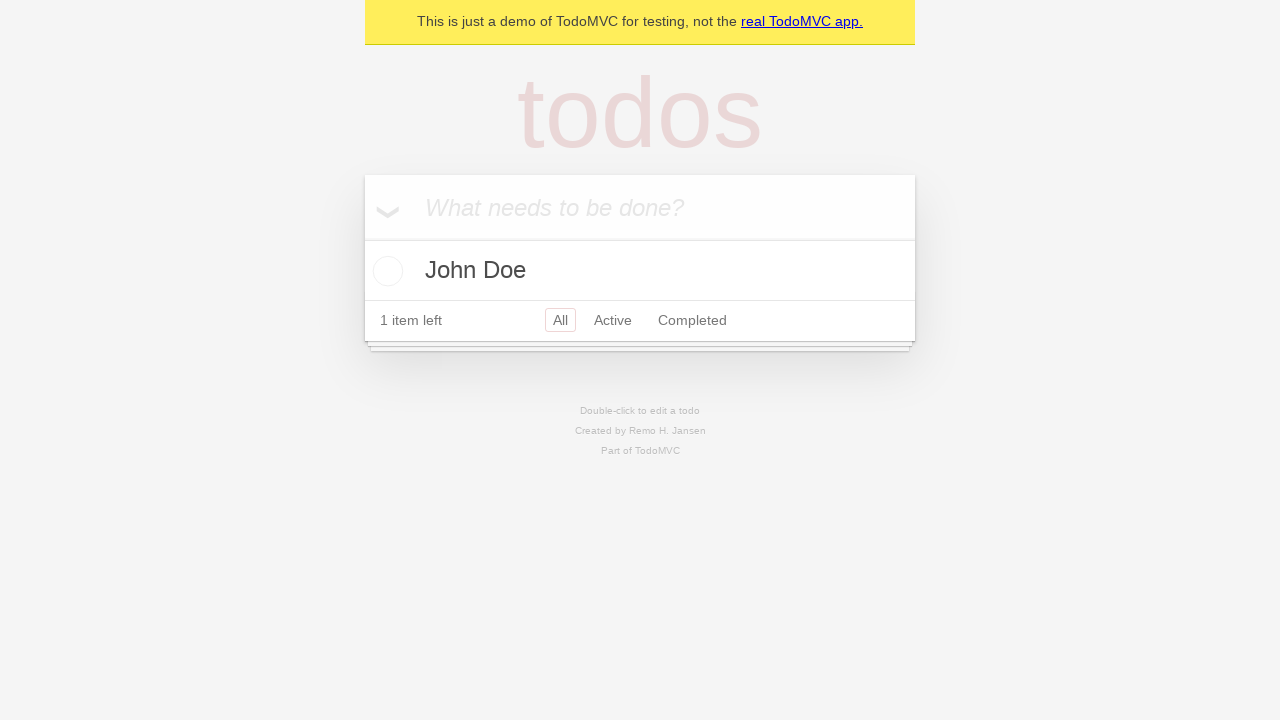

Located the checkbox to mark todo as completed
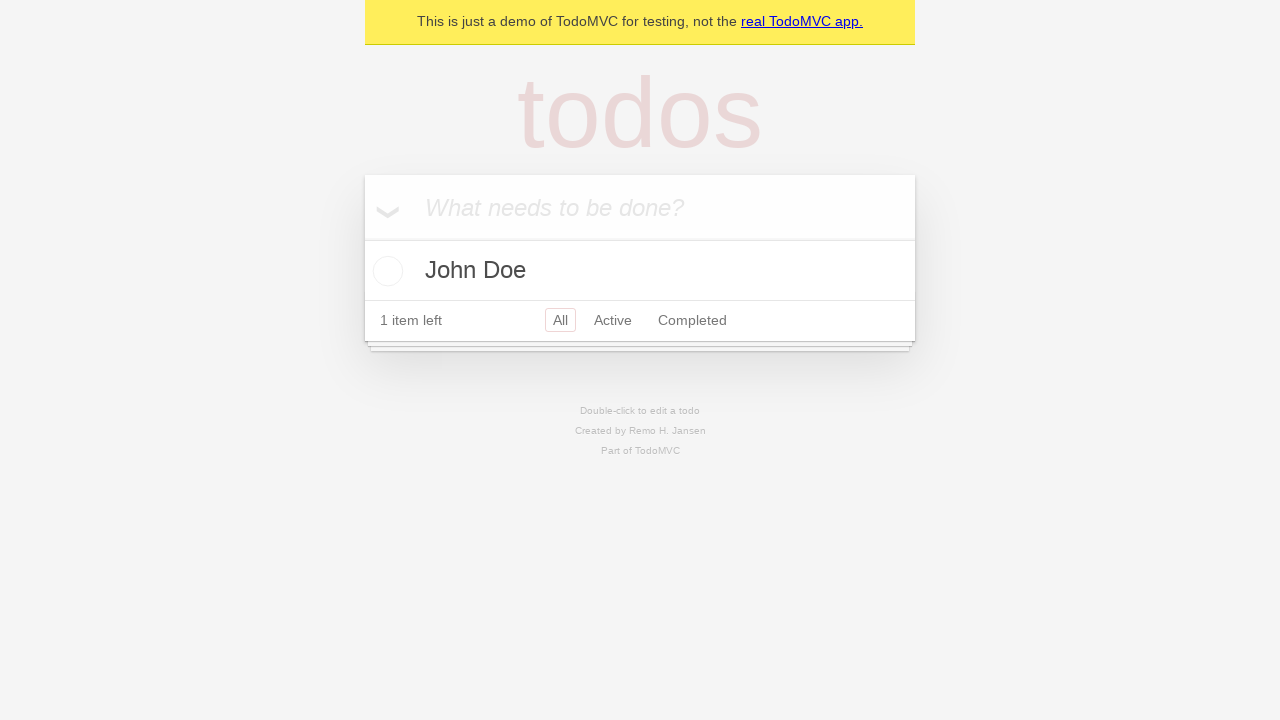

Marked the todo item as completed at (385, 271) on .toggle
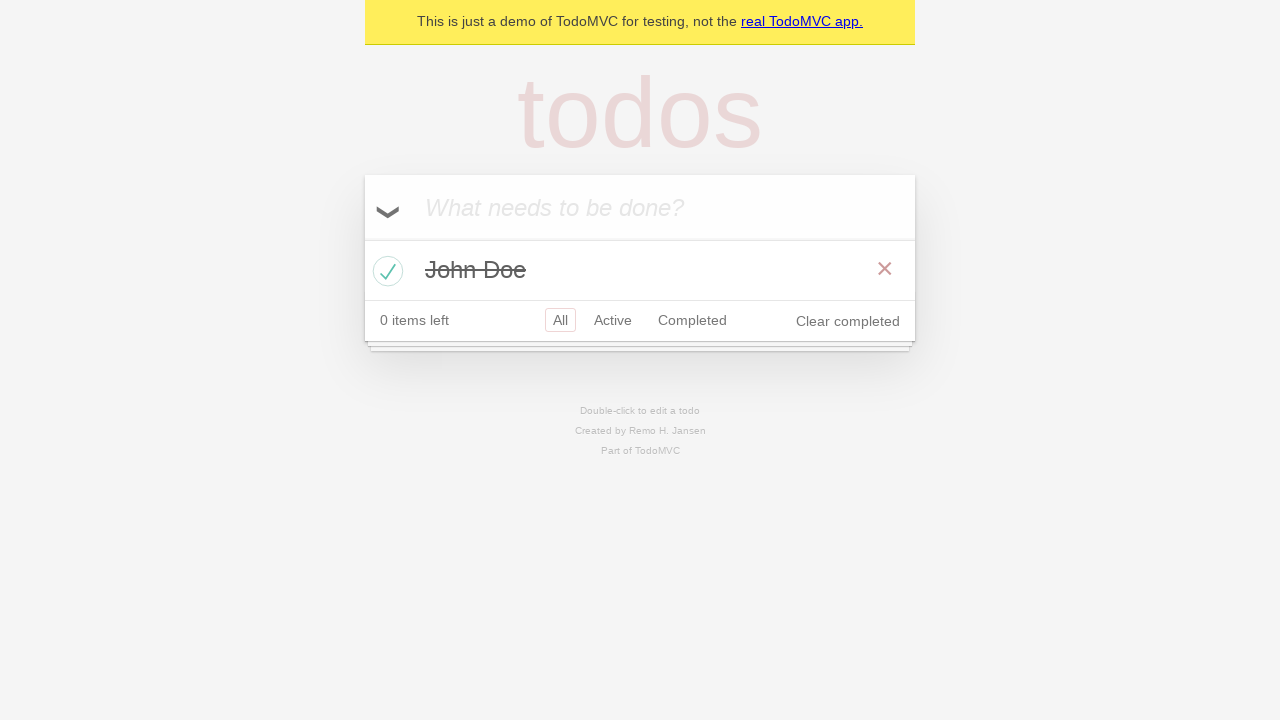

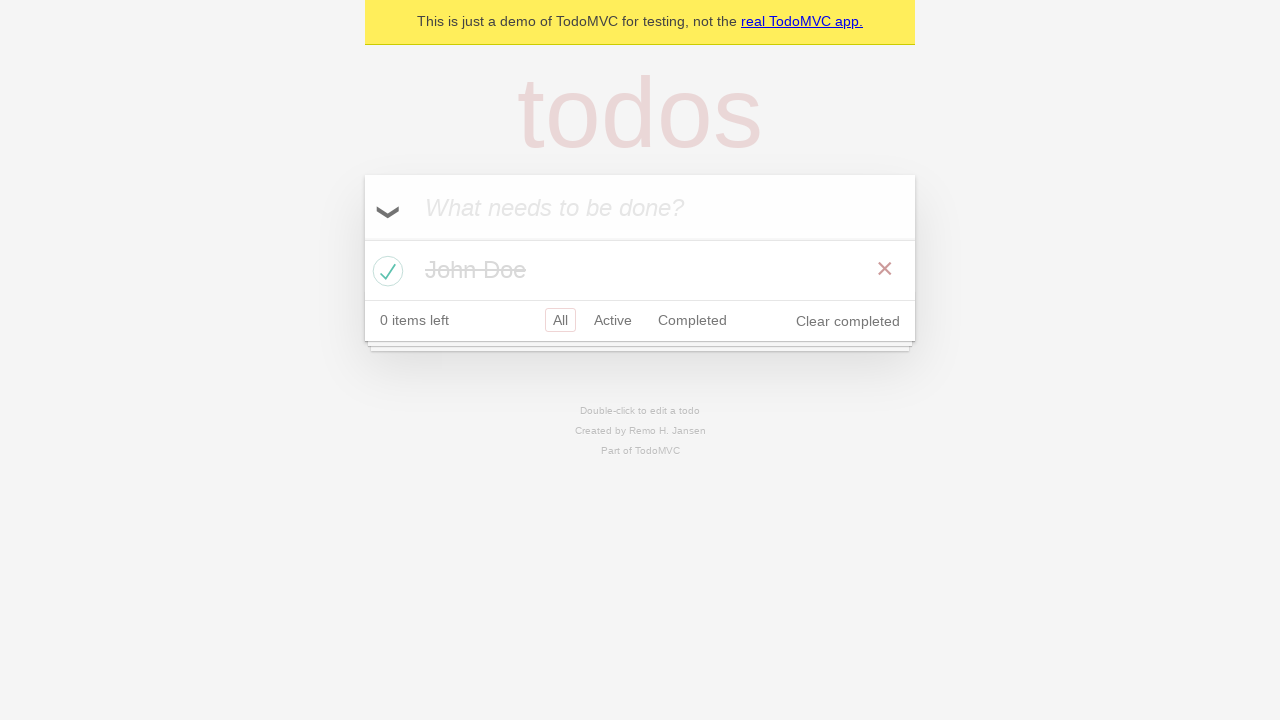